Tests dynamic loading Example 1 where a hidden element becomes visible after clicking Start.

Starting URL: http://the-internet.herokuapp.com/dynamic_loading

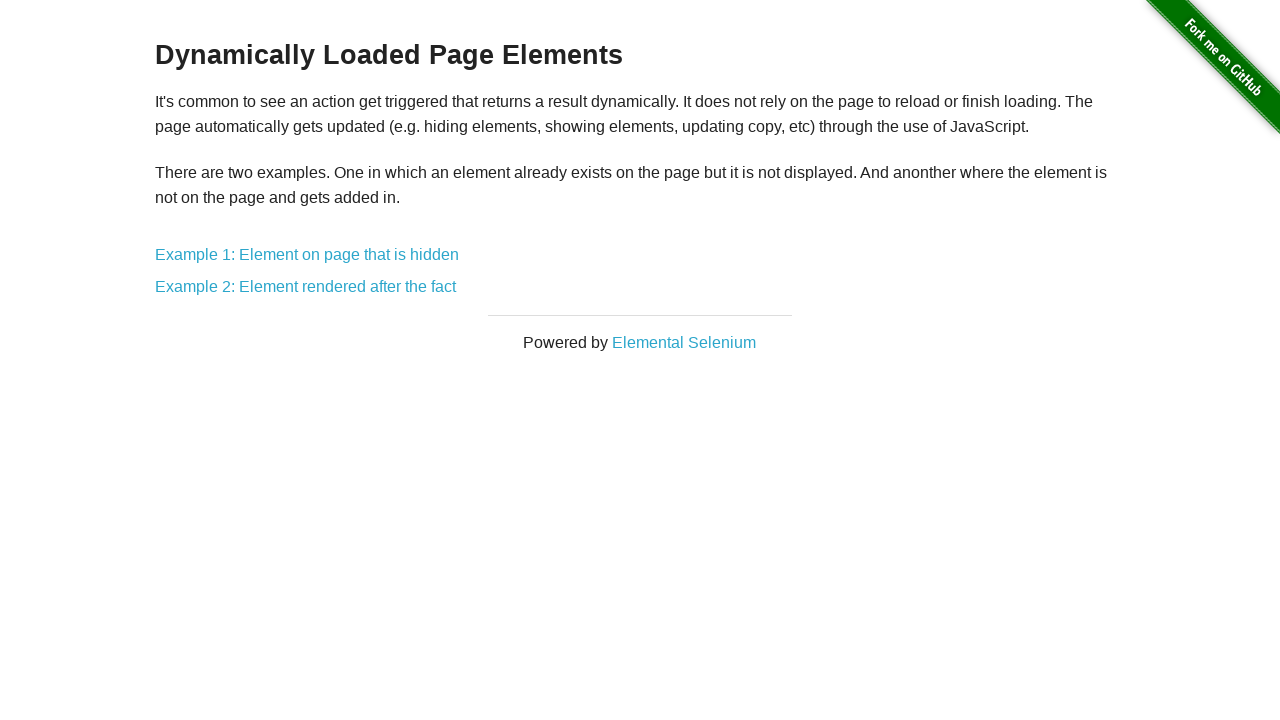

Clicked on 'Example 1: Element on page that is hidden' link at (307, 255) on xpath=//a[.='Example 1: Element on page that is hidden']
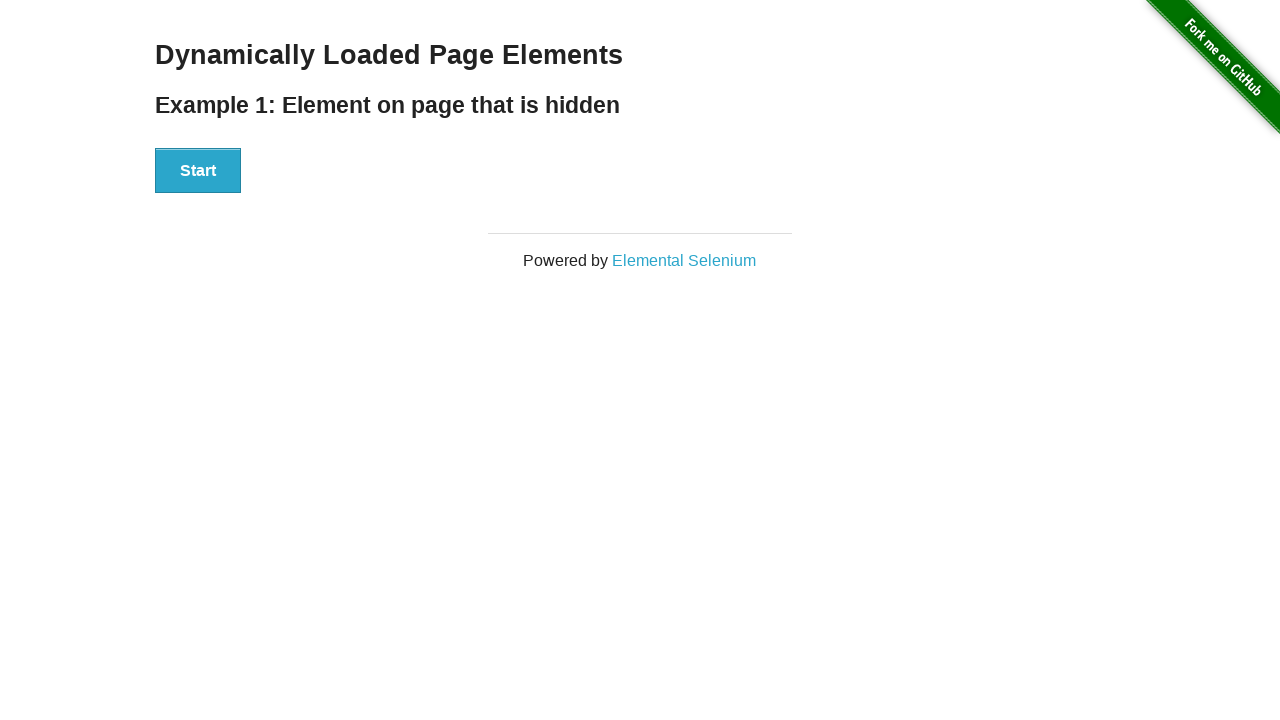

Clicked Start button to trigger dynamic loading at (198, 171) on xpath=//button[.='Start']
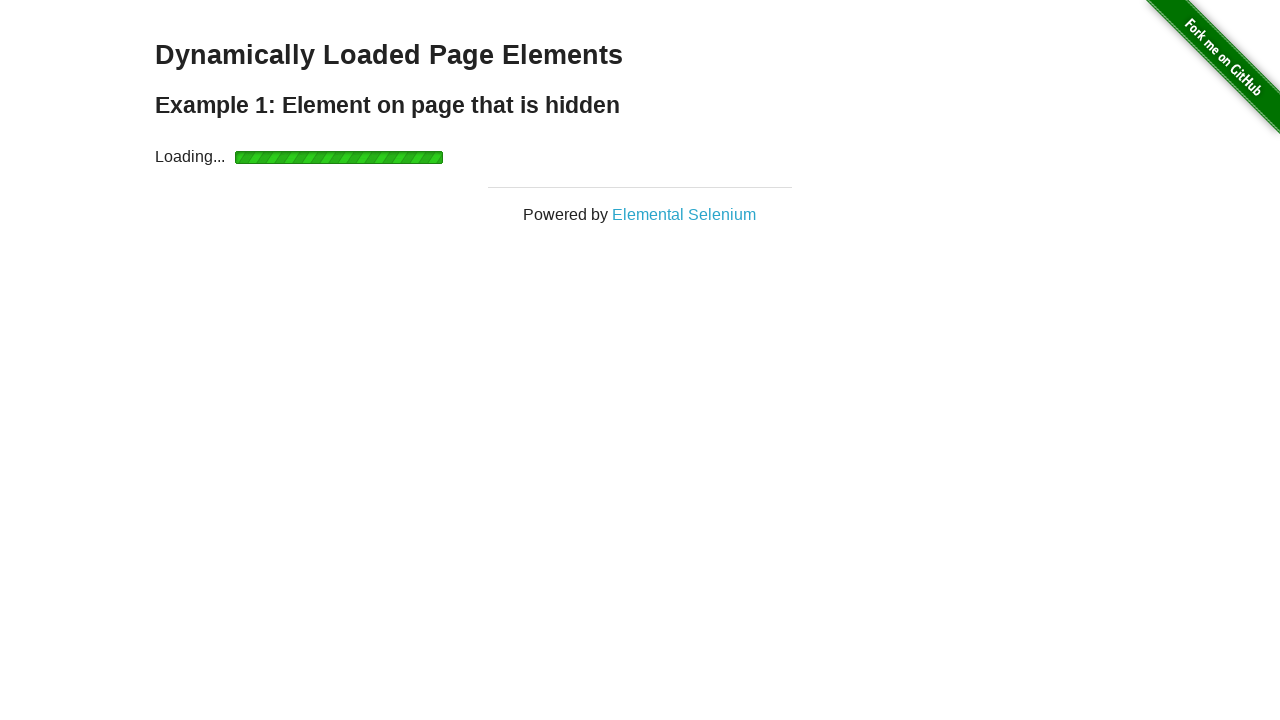

Hidden element 'Hello World!' became visible after dynamic loading completed
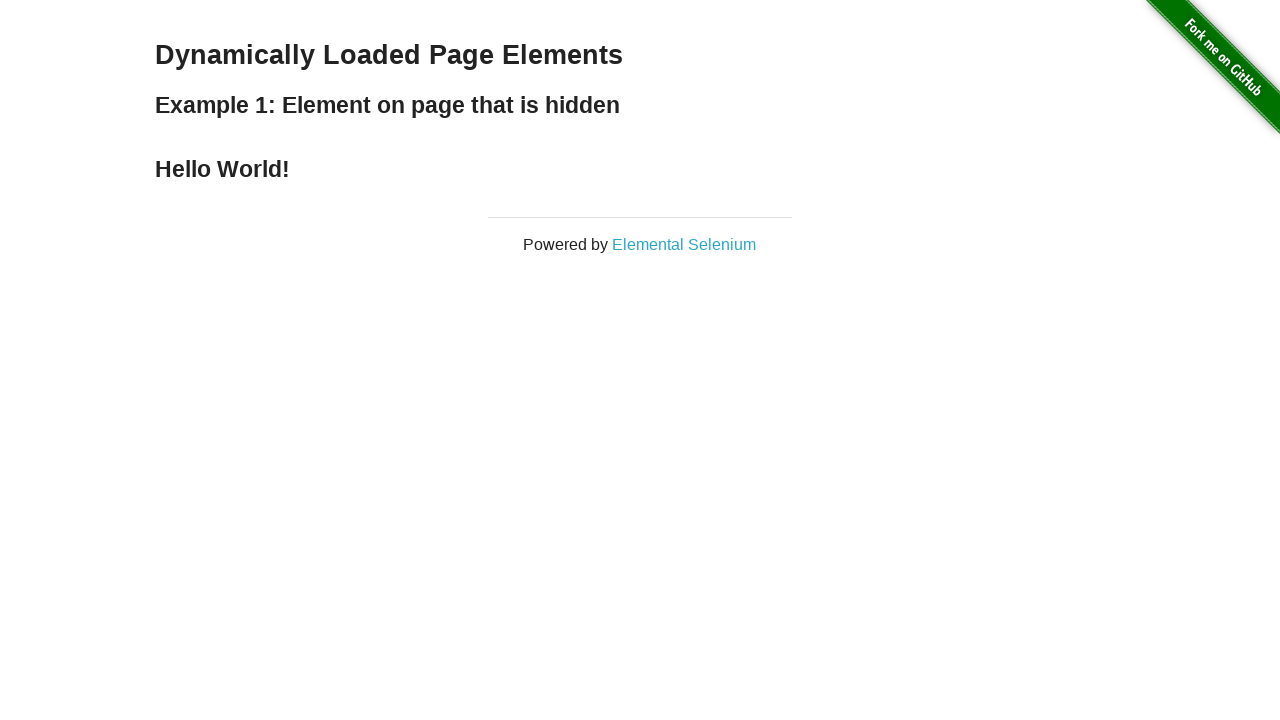

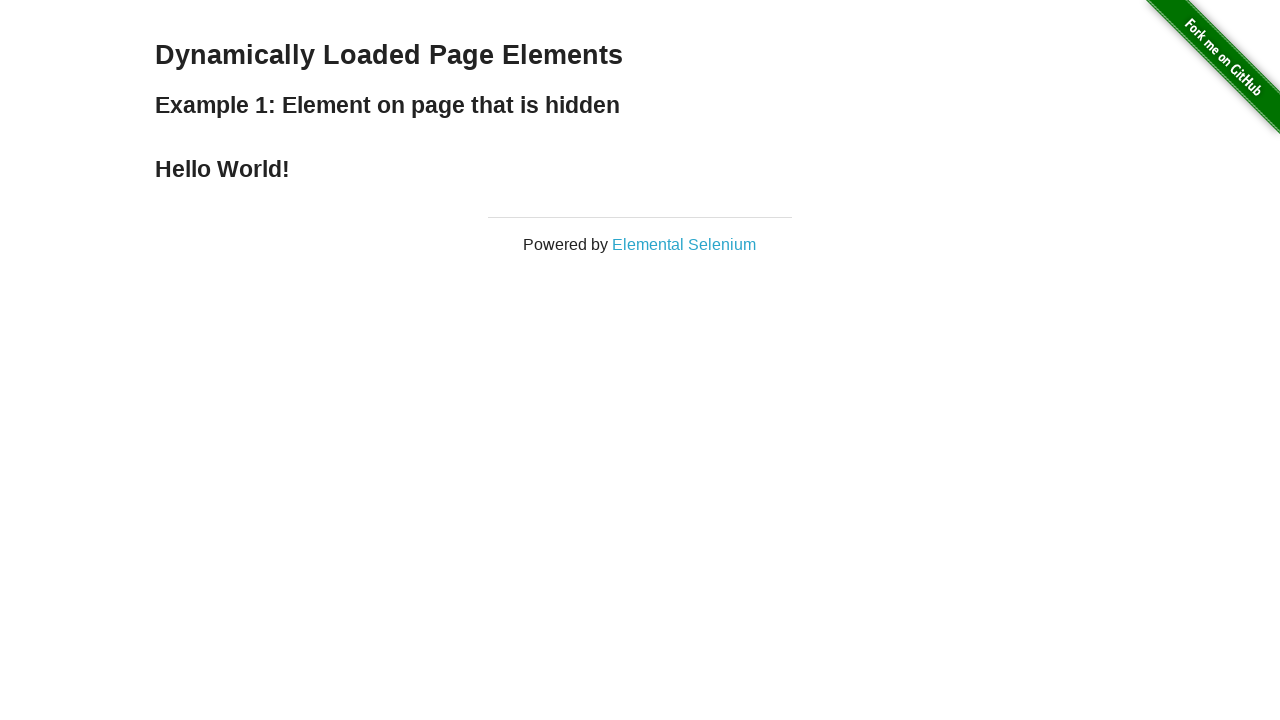